Tests different click actions on a demo page including double-click, right-click (context click), and regular click on various buttons

Starting URL: https://demoqa.com/buttons

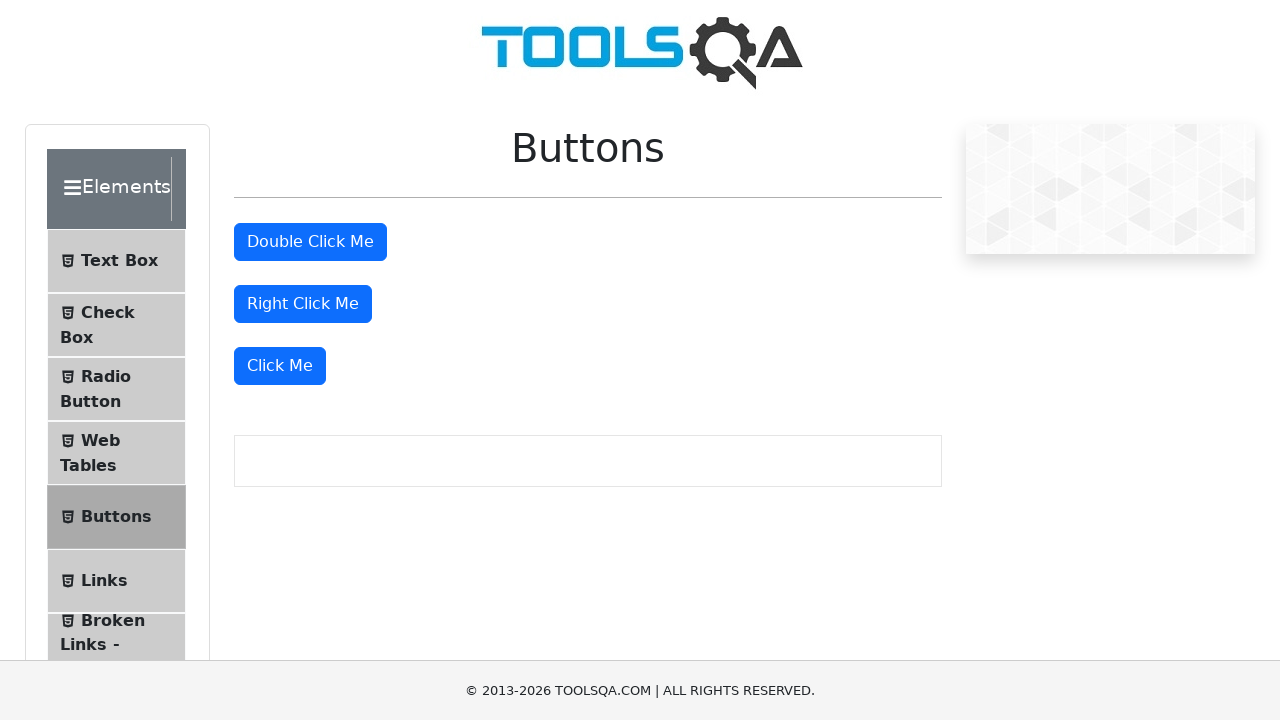

Double-clicked the double click button at (310, 242) on #doubleClickBtn
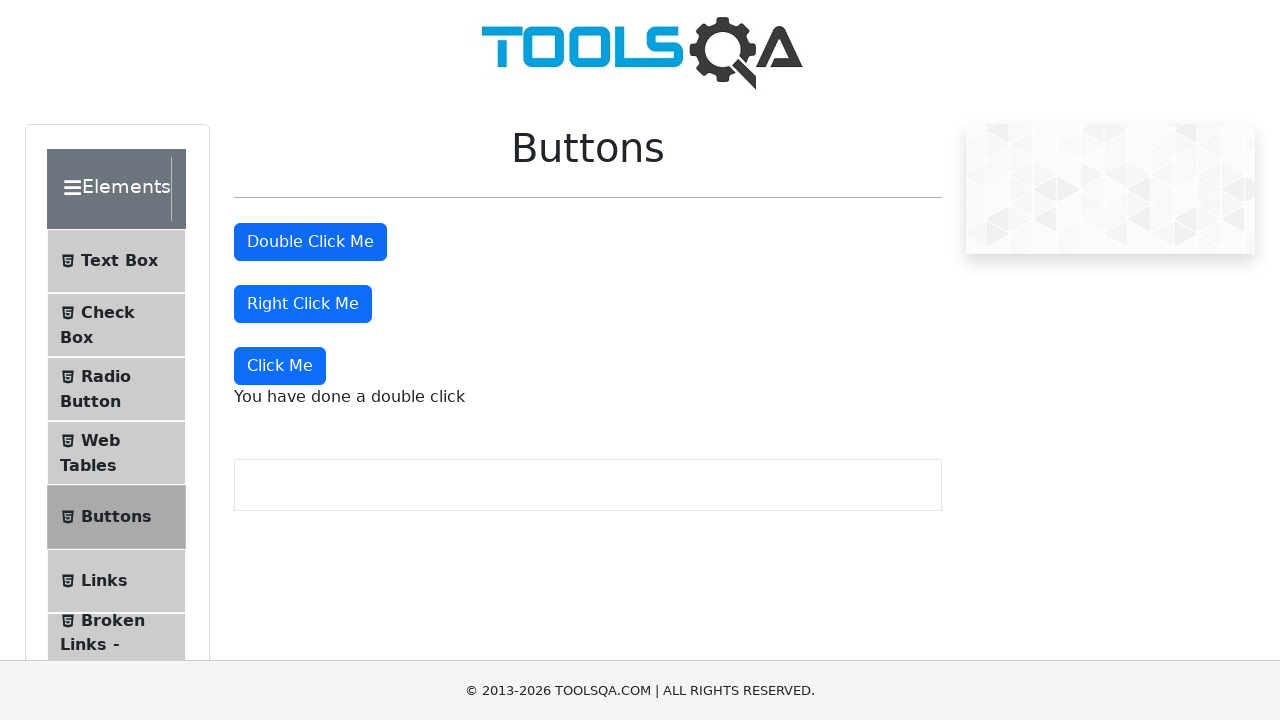

Right-clicked the right click button at (303, 304) on #rightClickBtn
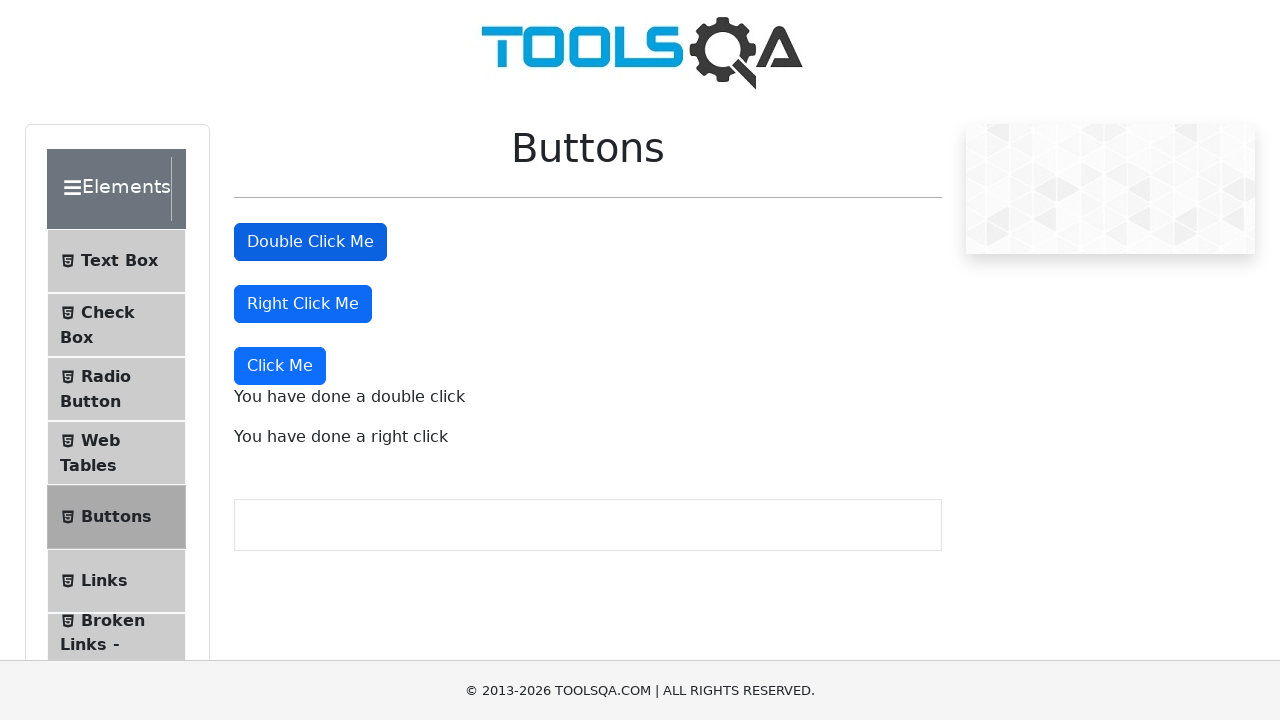

Clicked the 'Click Me' button (third button) at (280, 366) on xpath=//button[text()='Click Me'][last()]
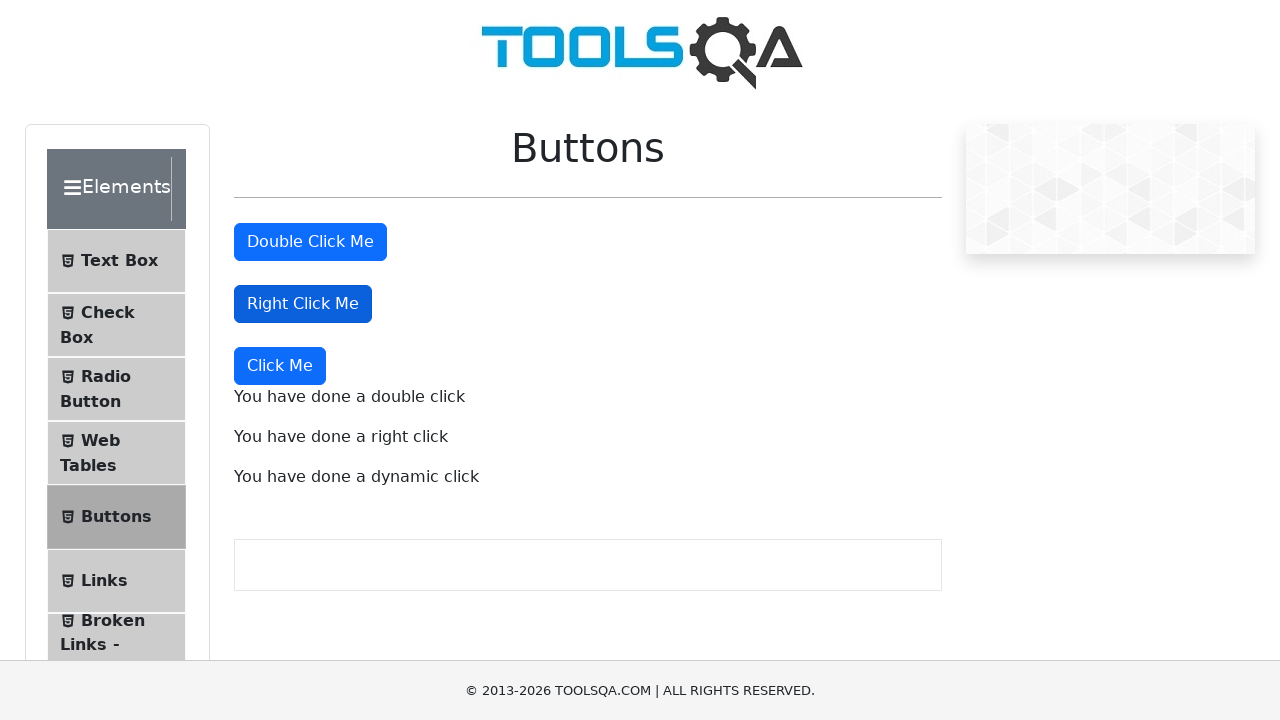

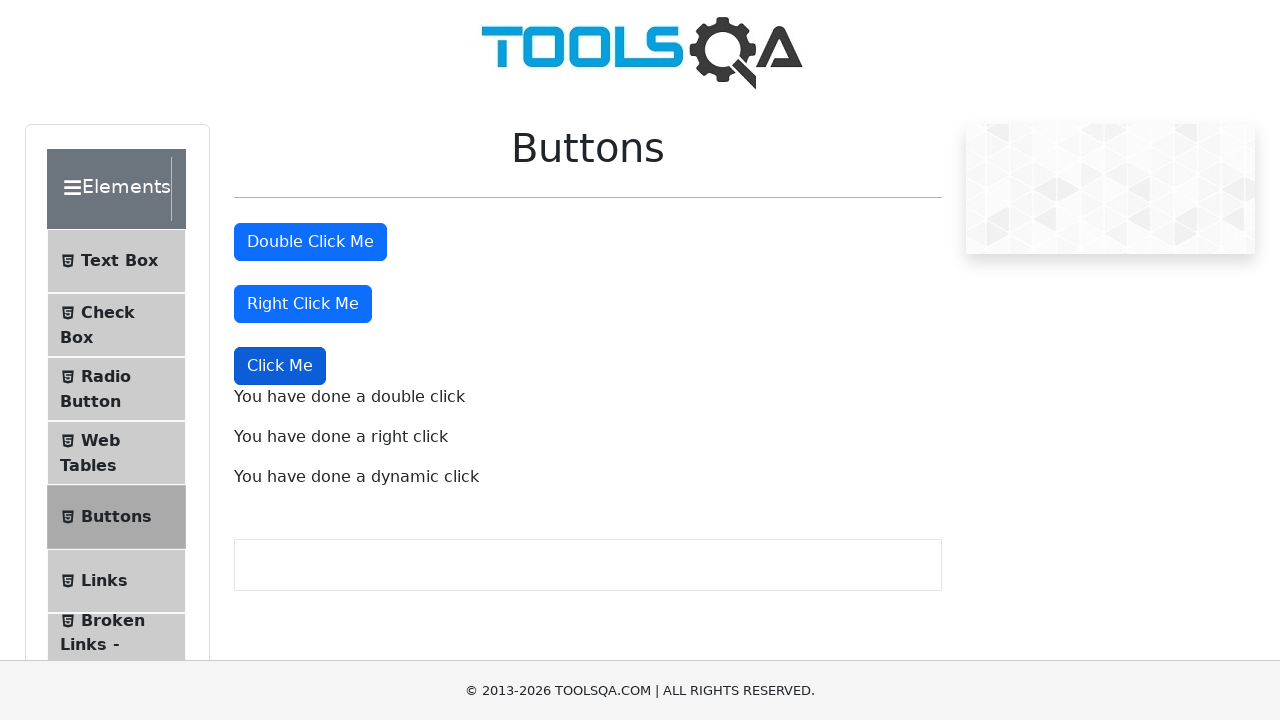